Tests opting out of A/B tests by adding an opt-out cookie after visiting the page, then verifying the page shows "No A/B Test" heading after refresh.

Starting URL: http://the-internet.herokuapp.com/abtest

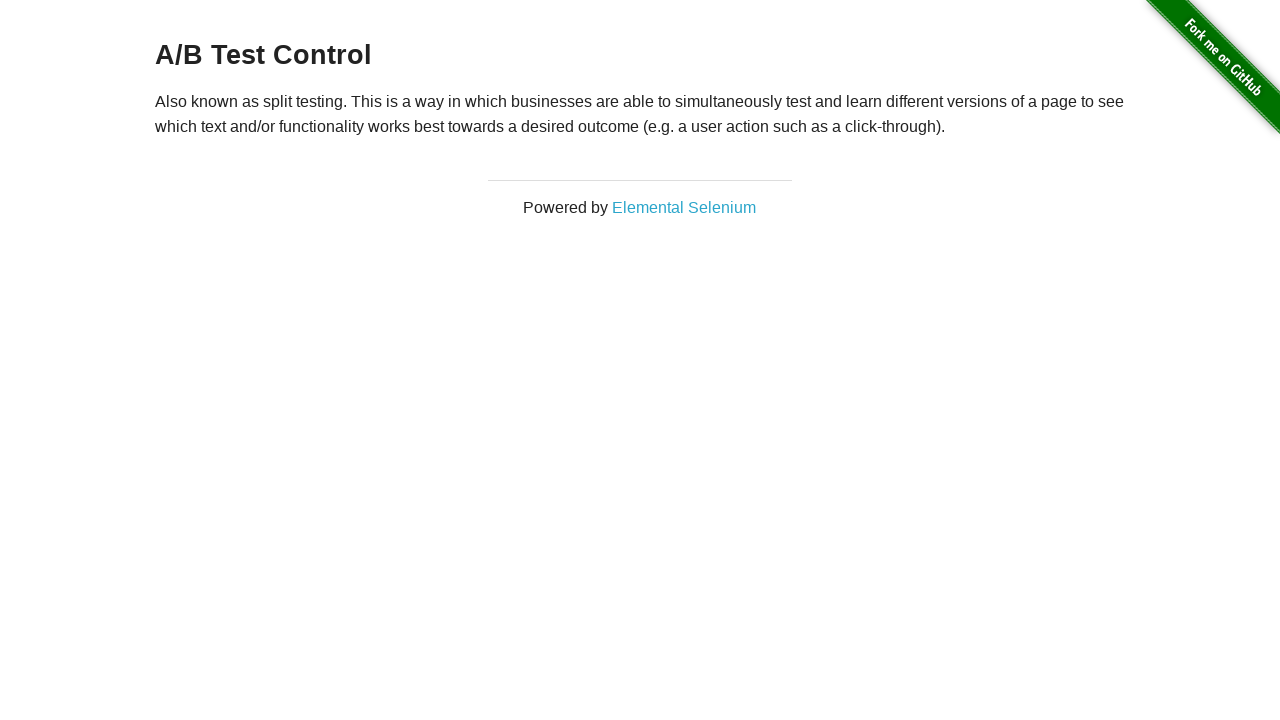

Located h3 heading element on the page
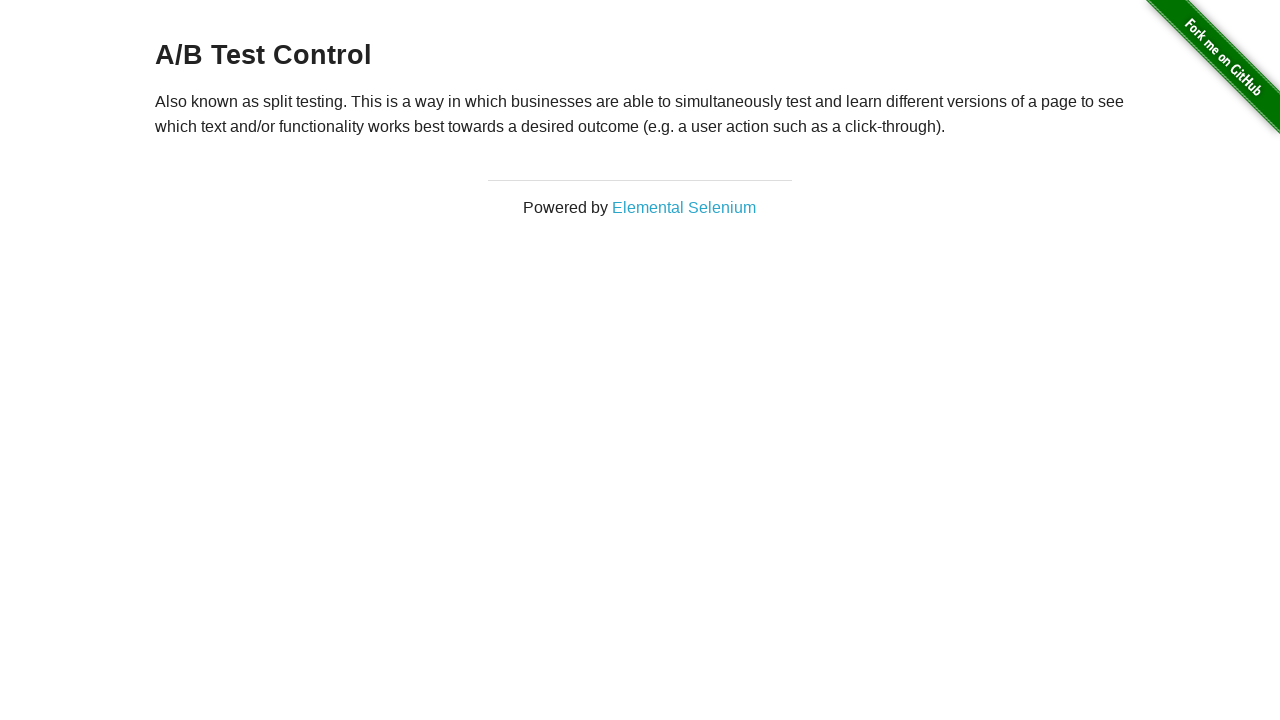

Verified that page shows A/B Test heading before opt-out
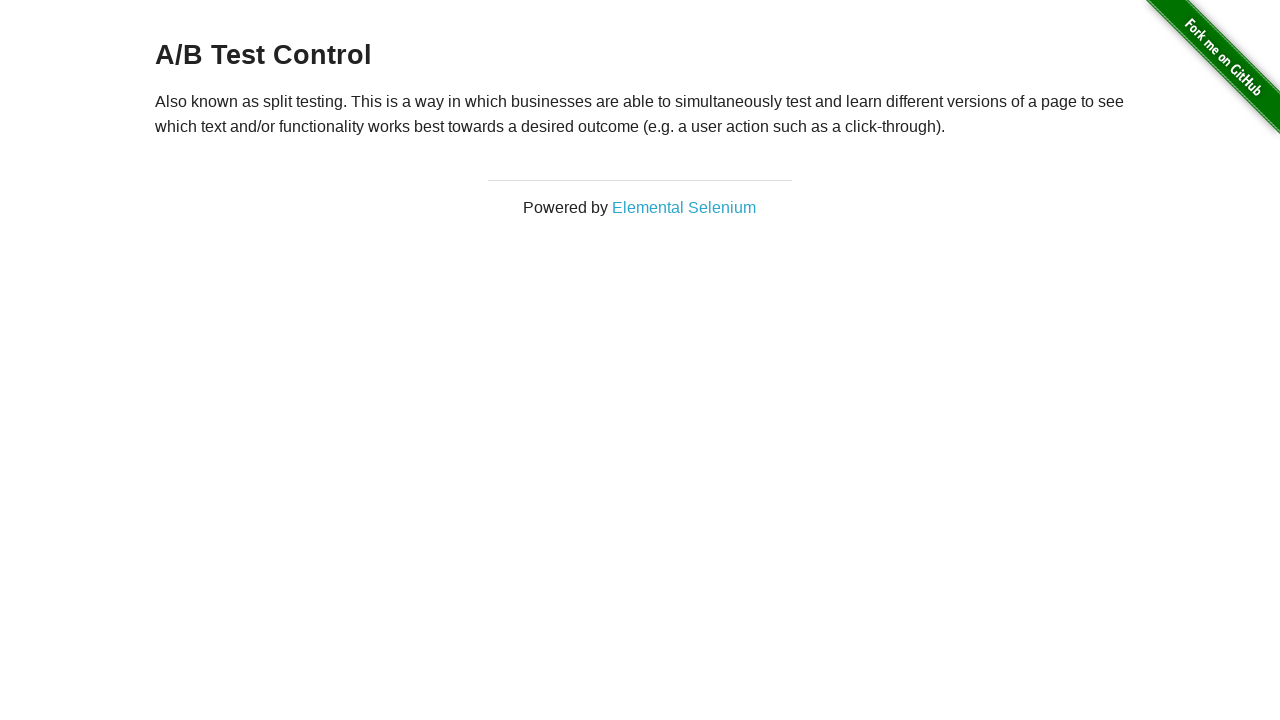

Added optimizelyOptOut cookie to the context
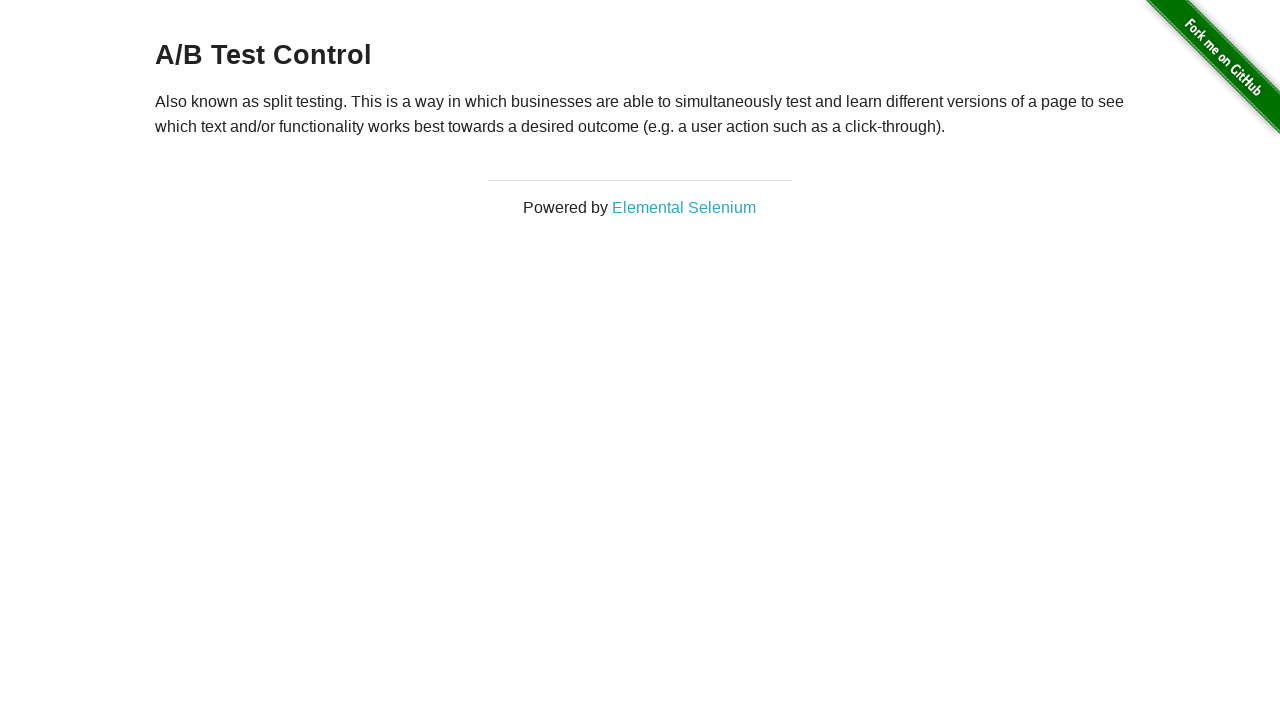

Reloaded the page after adding opt-out cookie
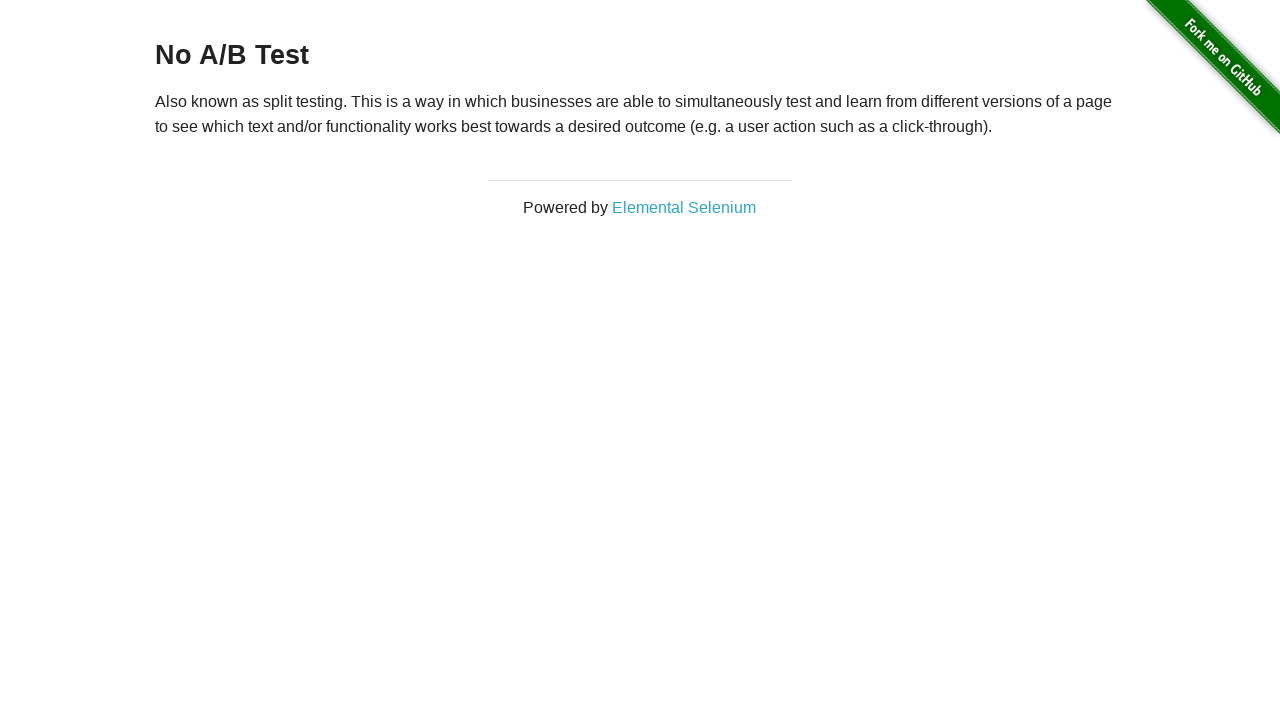

Located h3 heading element after page reload
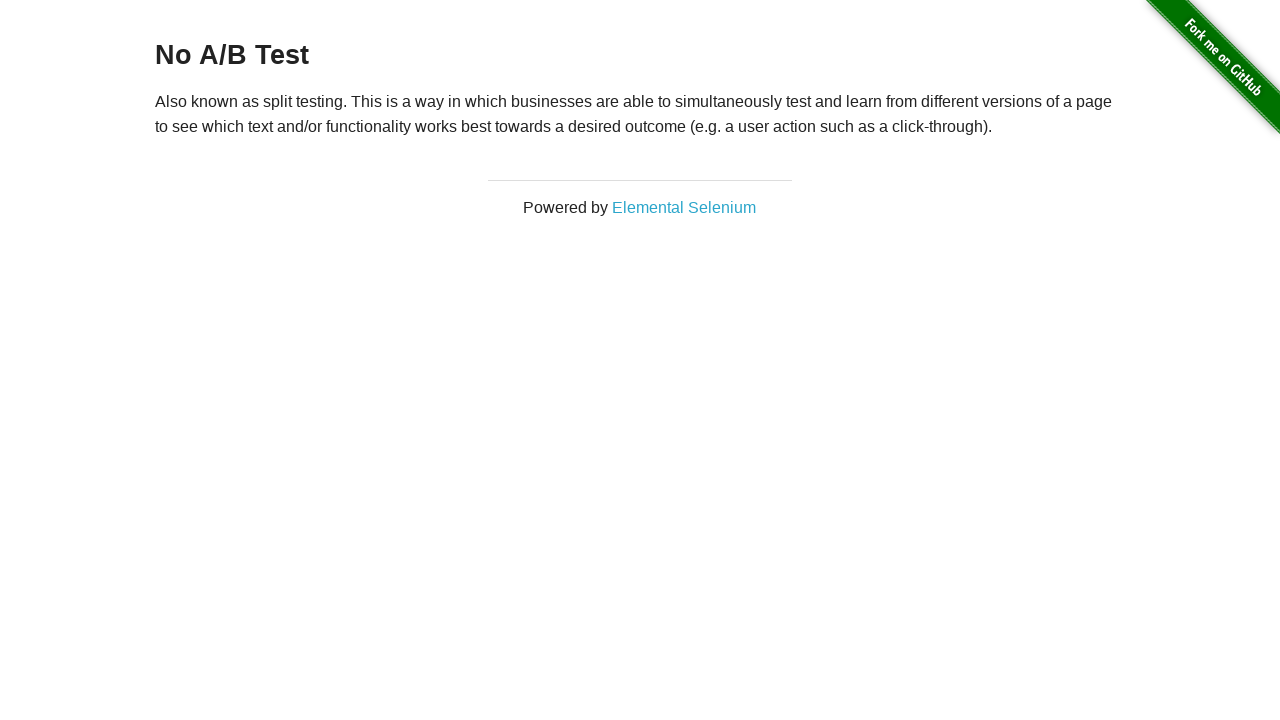

Verified that page shows No A/B Test heading after opt-out cookie was applied
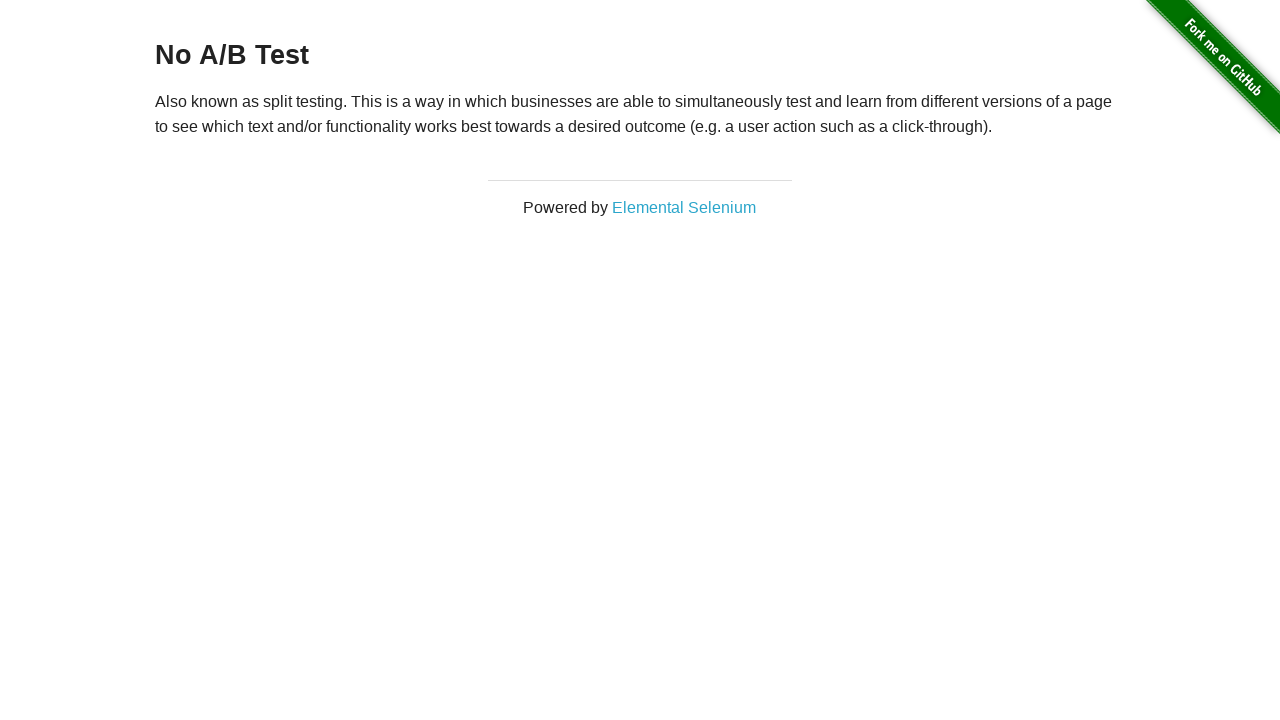

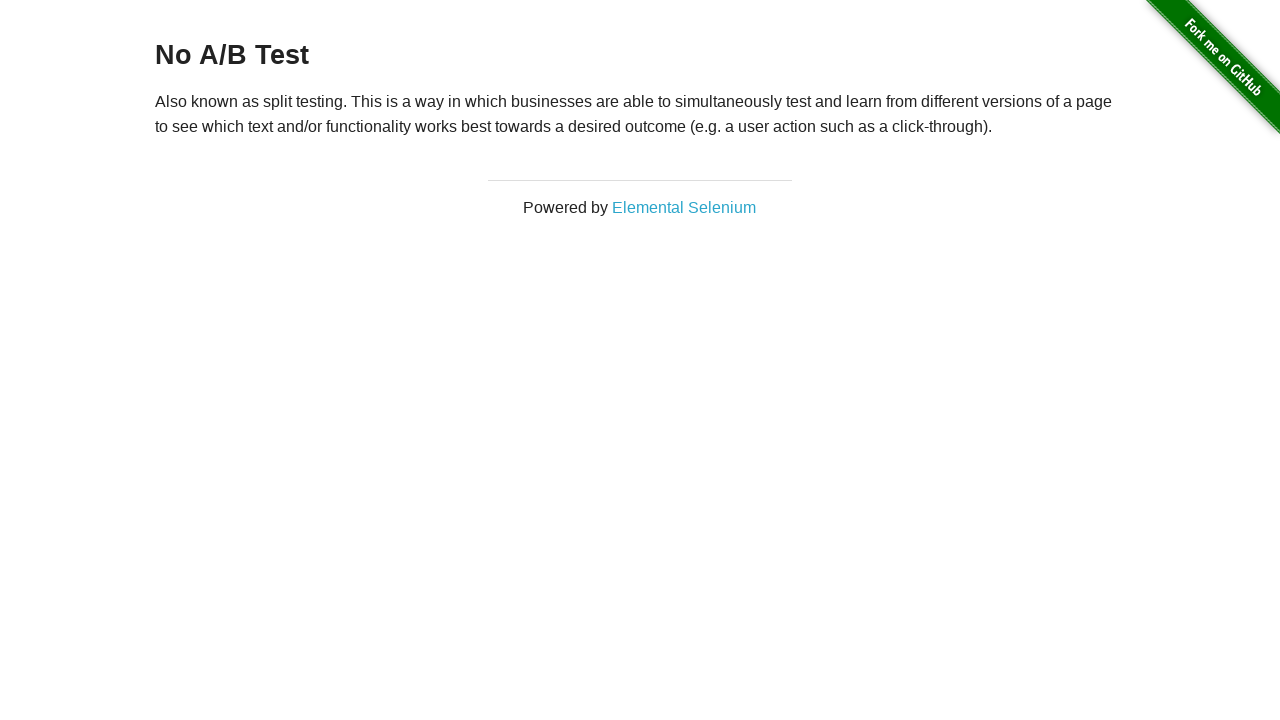